Tests a form submission on the Enter Wanted application by filling in various input fields and clicking submit and clear buttons

Starting URL: https://devmountain-qa.github.io/enter-wanted/1.4_Assignment/index.html

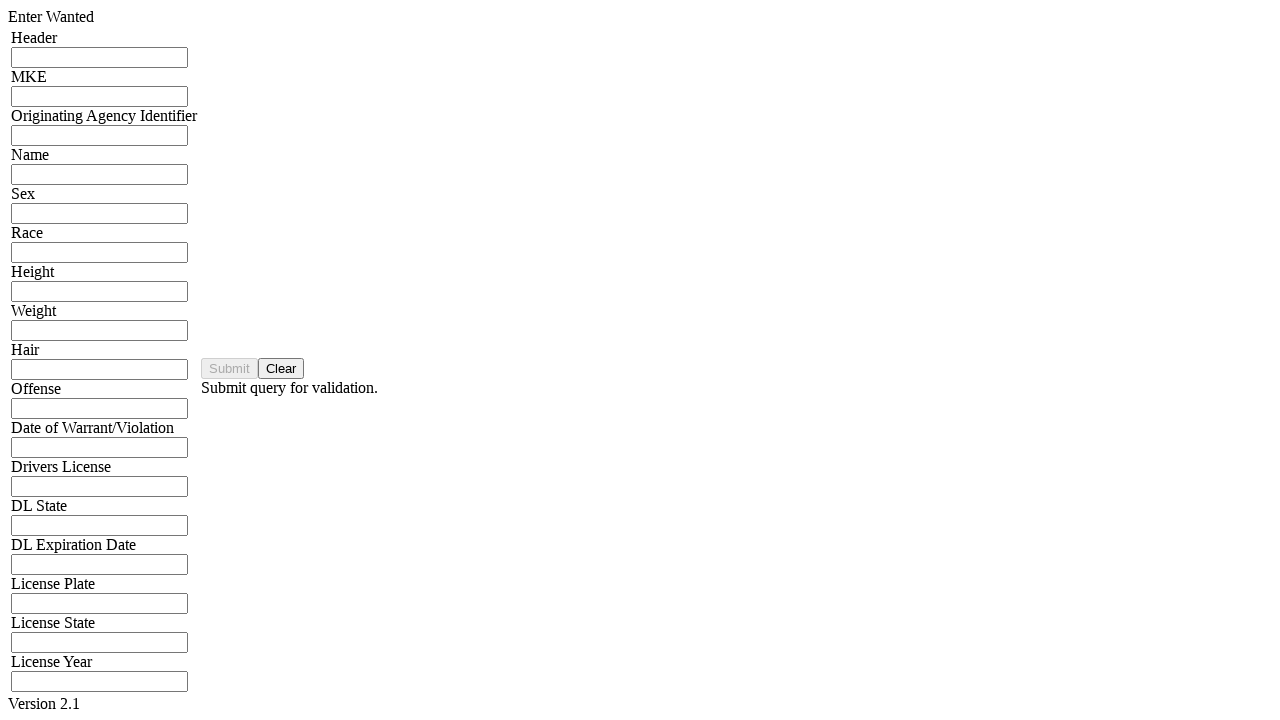

Filled header input field with 'testing12' on [name="hdrInput"]
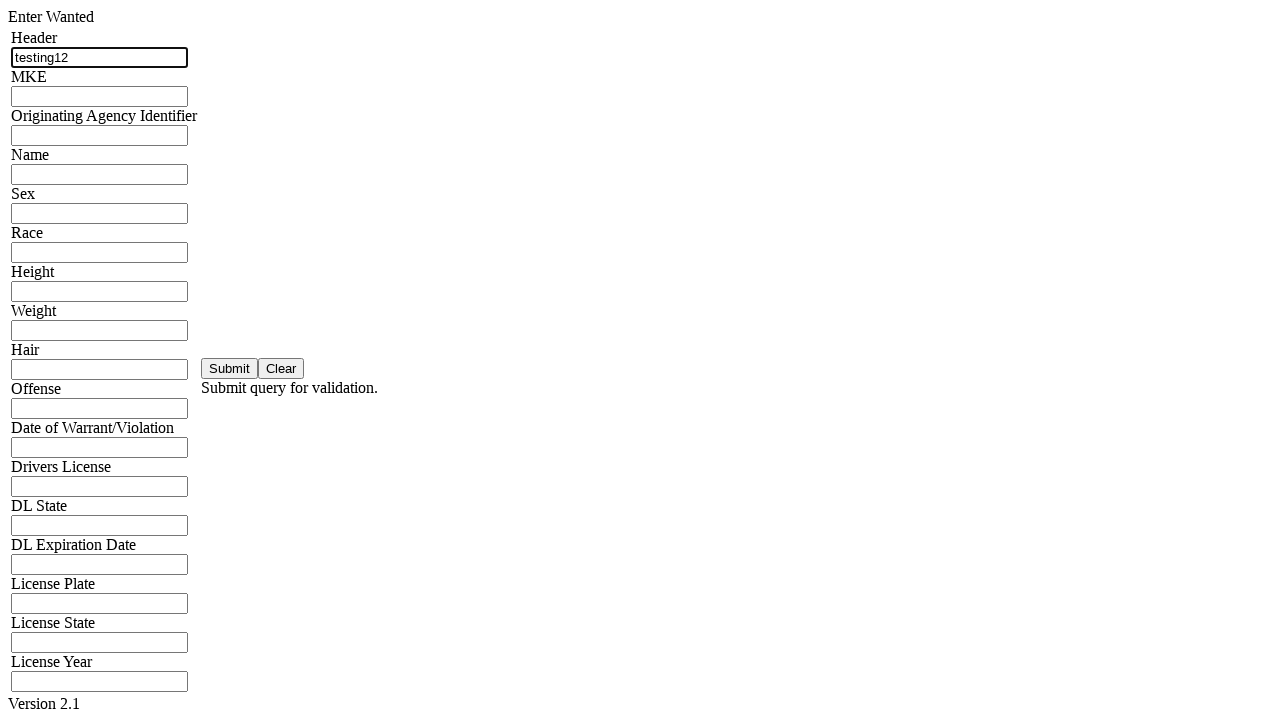

Filled MKE input field with 'fn' on [name="mkeInput"]
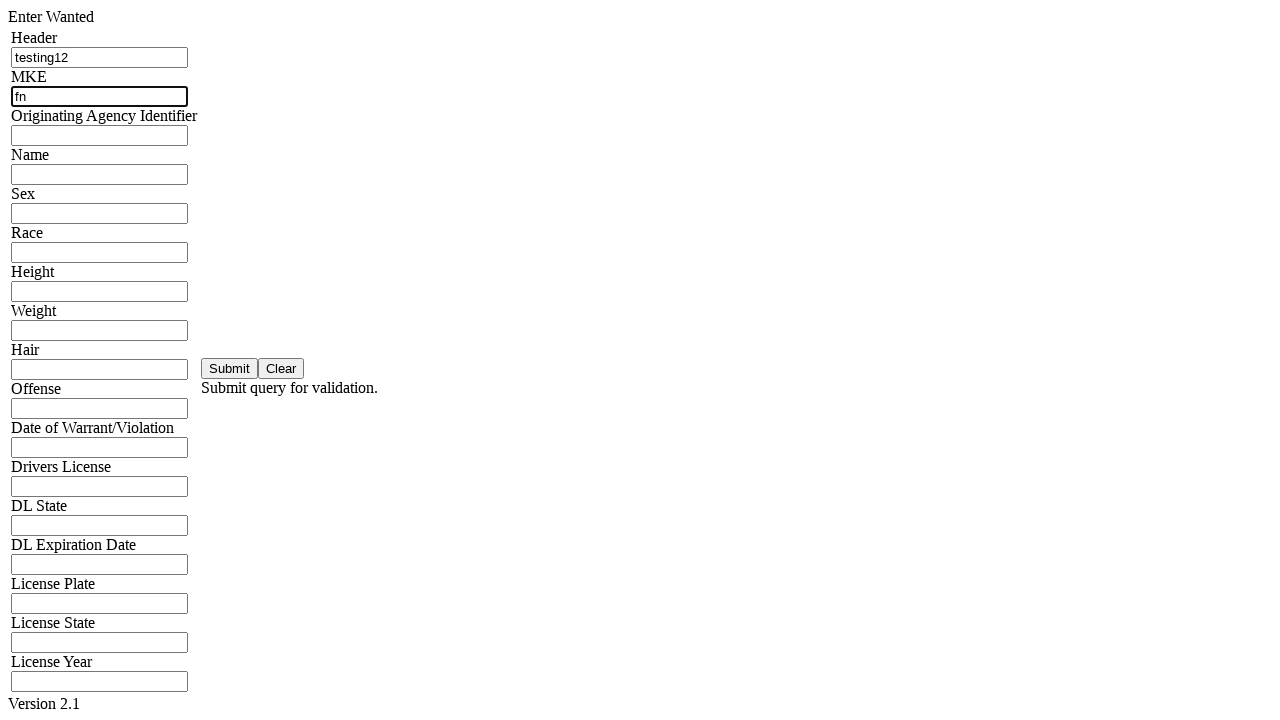

Filled Originating Agency Identifier input field with 'aaaaaaaaa' on [name="oriInput"]
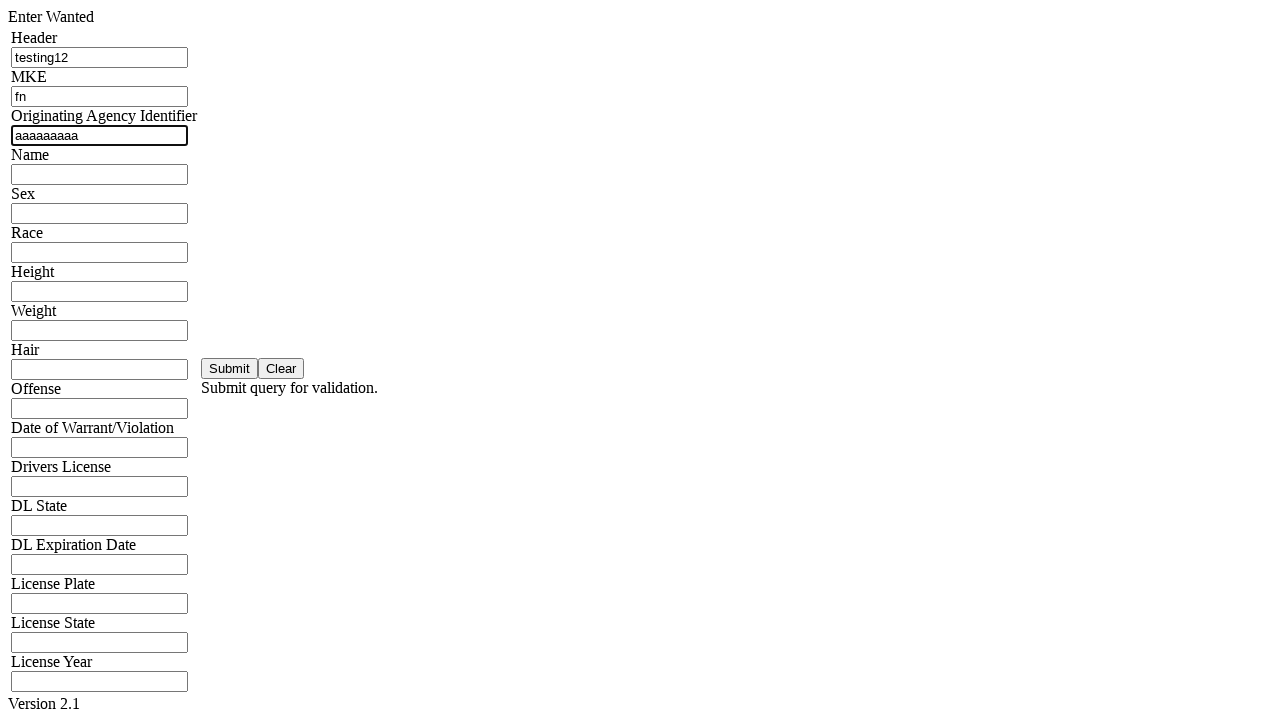

Filled Name input field with 'Peppa Pig' on [name="namInput"]
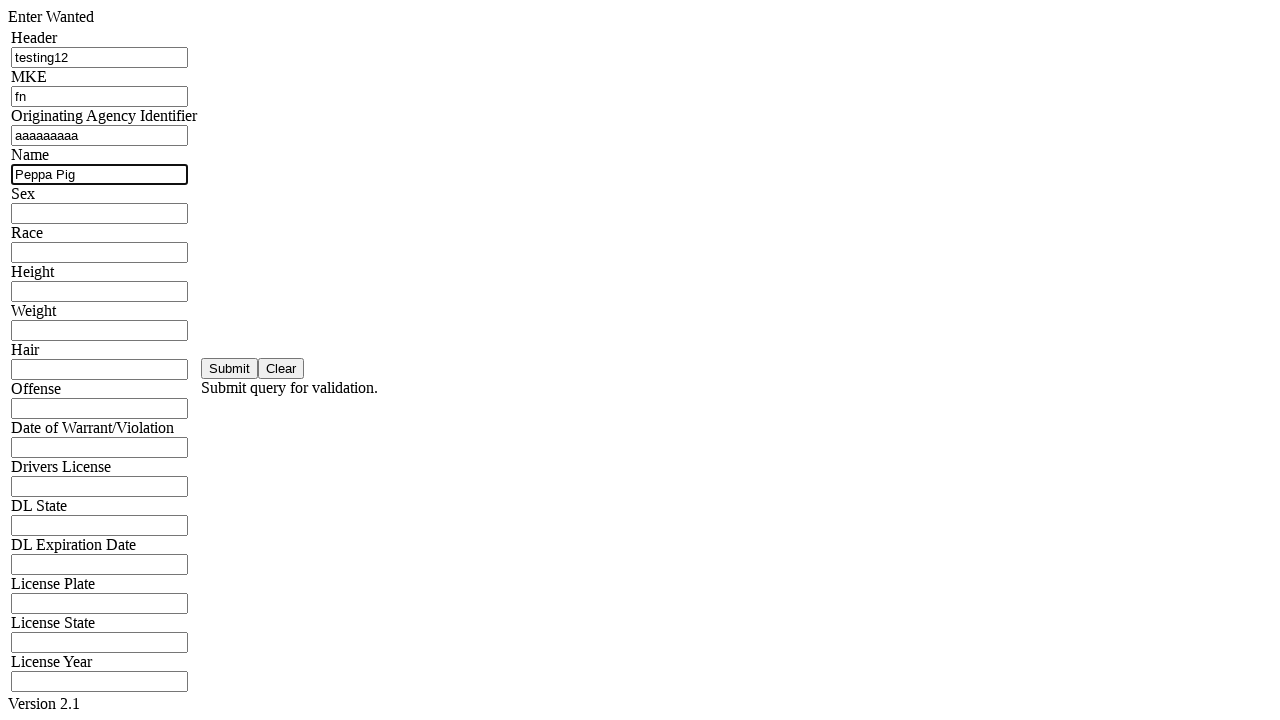

Clicked submit button to save form at (230, 368) on #saveBtn
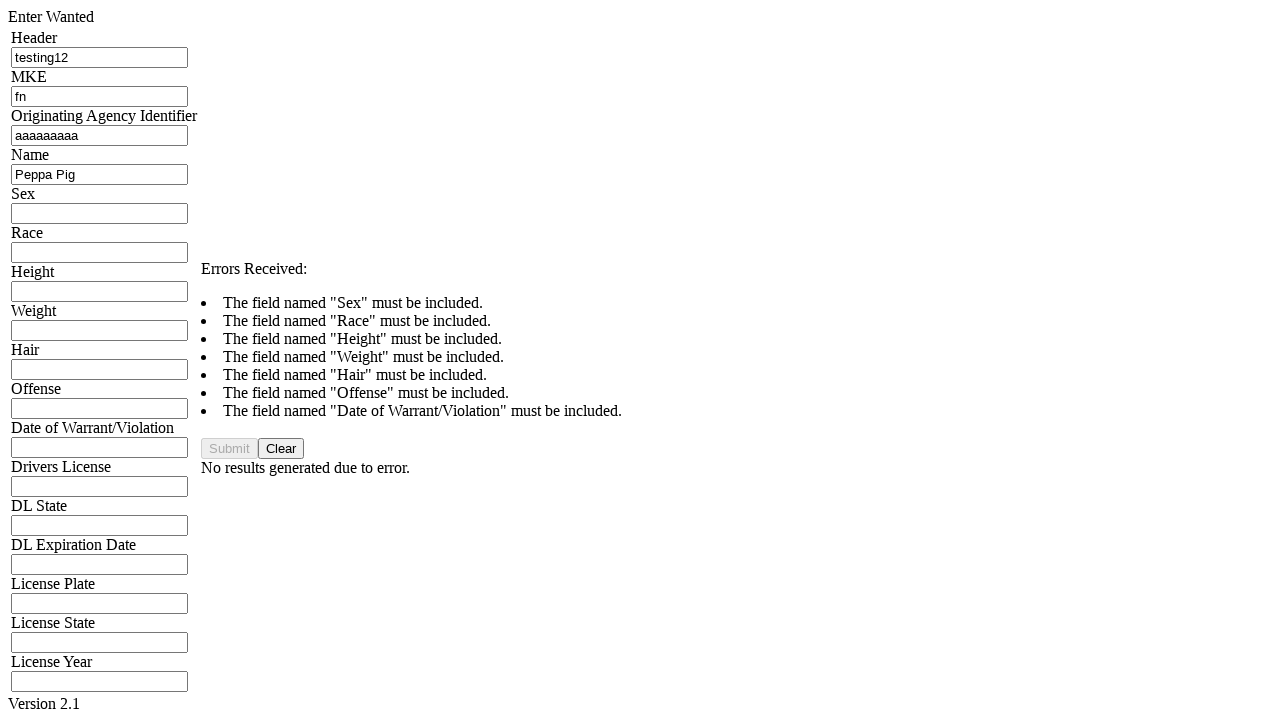

Clicked clear button to reset form at (281, 448) on #clearBtn
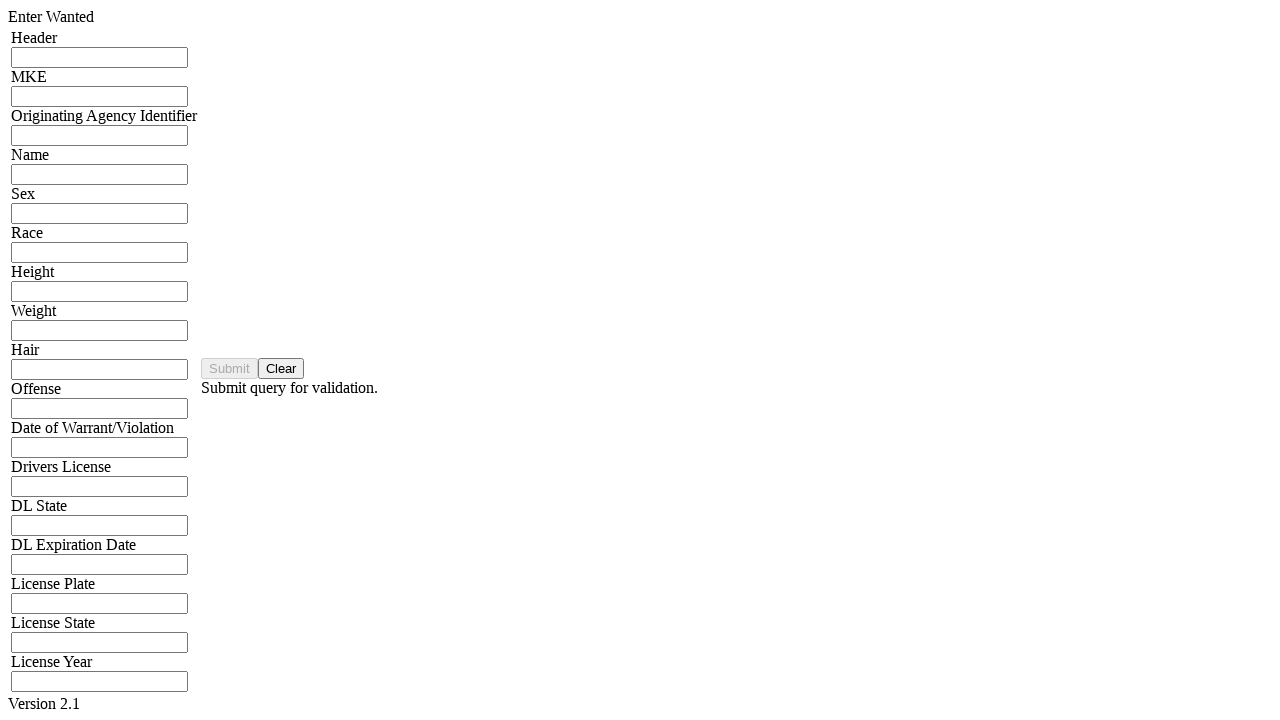

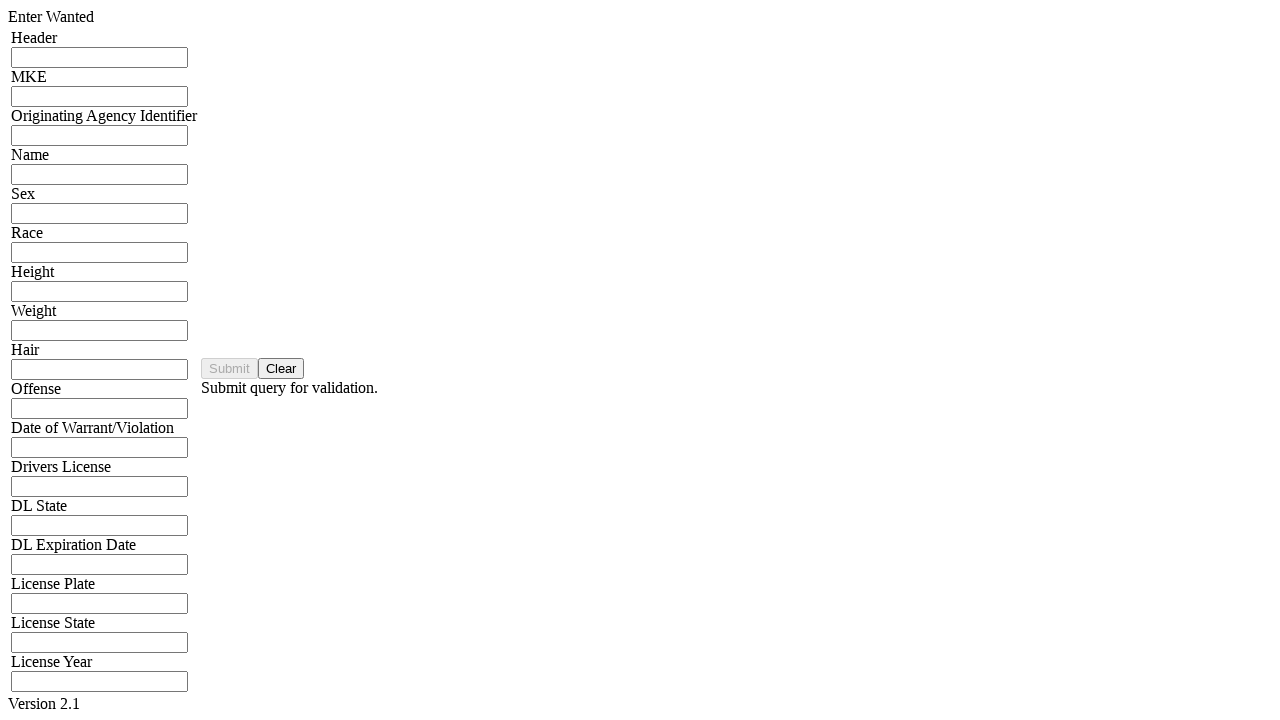